Tests that the currently applied filter is highlighted and switches between All, Active, and Completed views

Starting URL: https://demo.playwright.dev/todomvc

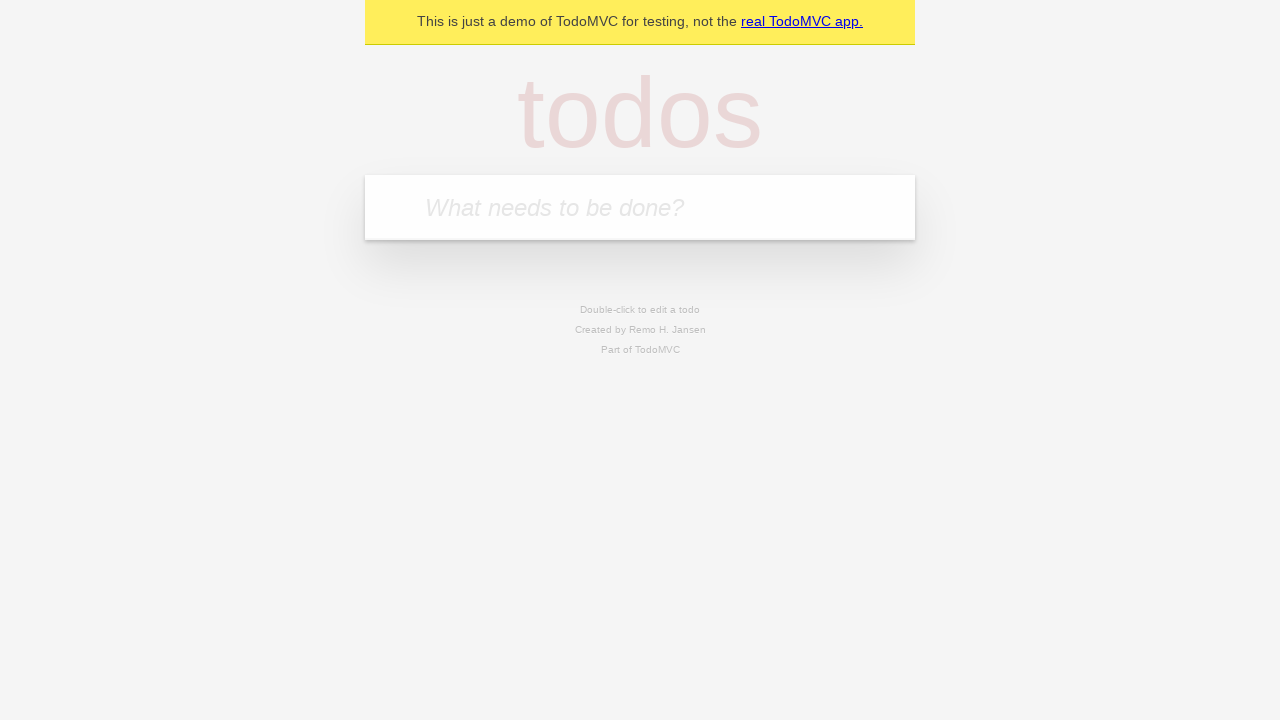

Filled todo input with 'buy some cheese' on internal:attr=[placeholder="What needs to be done?"i]
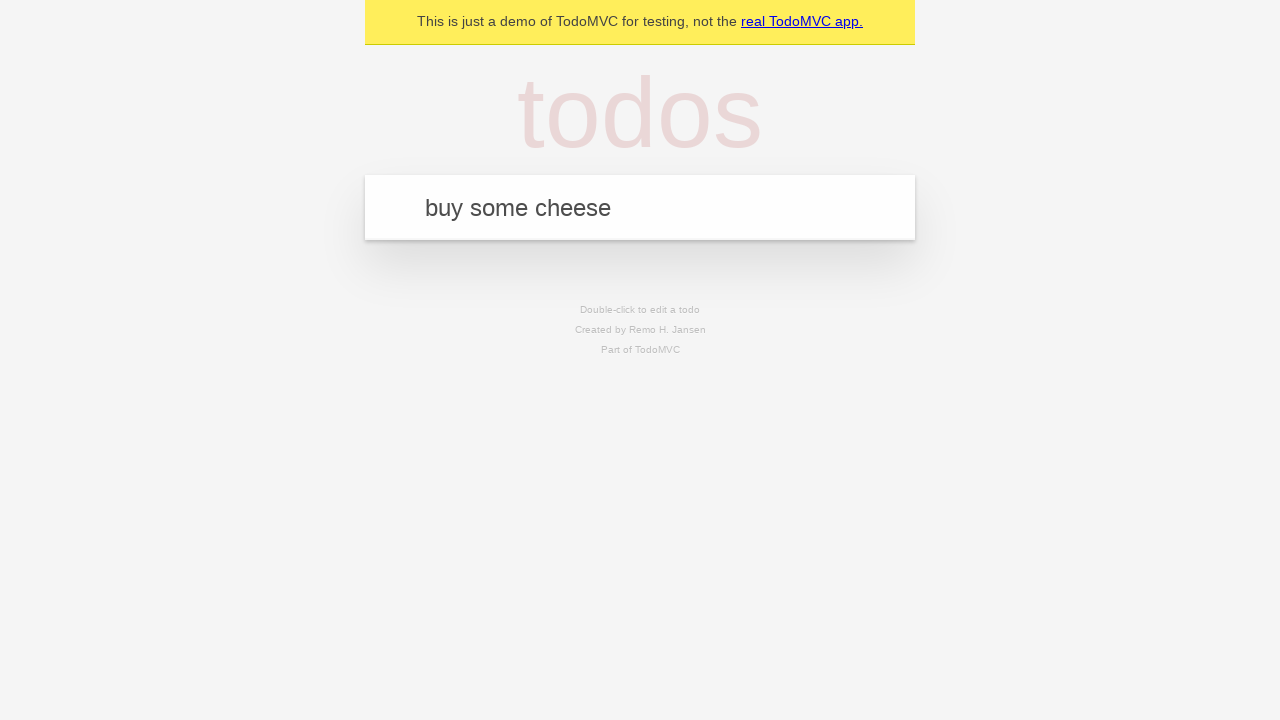

Pressed Enter to create todo 'buy some cheese' on internal:attr=[placeholder="What needs to be done?"i]
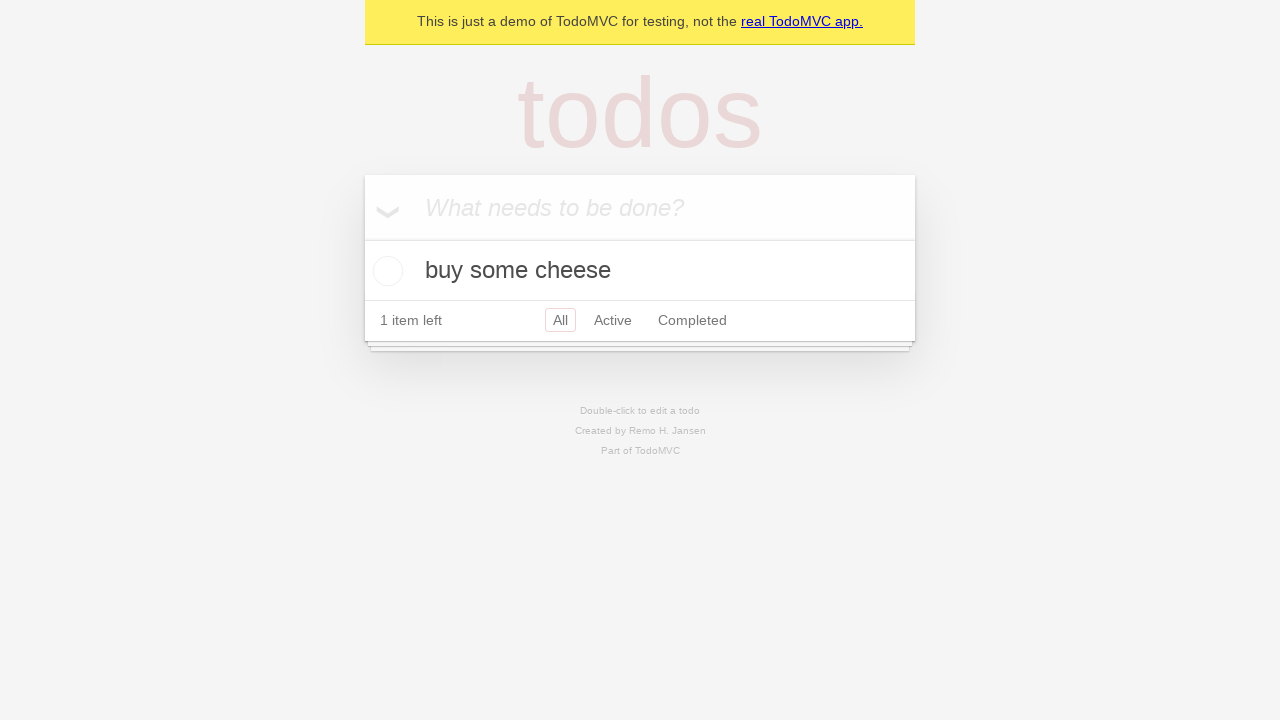

Filled todo input with 'feed the cat' on internal:attr=[placeholder="What needs to be done?"i]
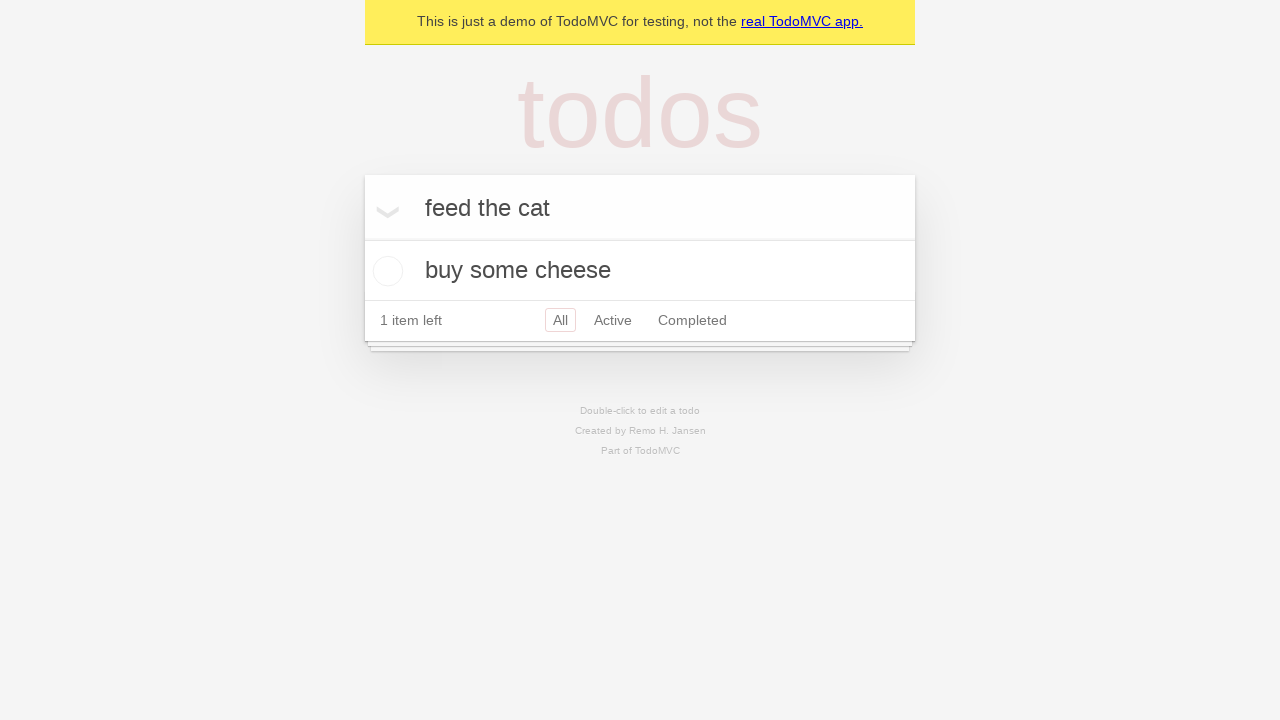

Pressed Enter to create todo 'feed the cat' on internal:attr=[placeholder="What needs to be done?"i]
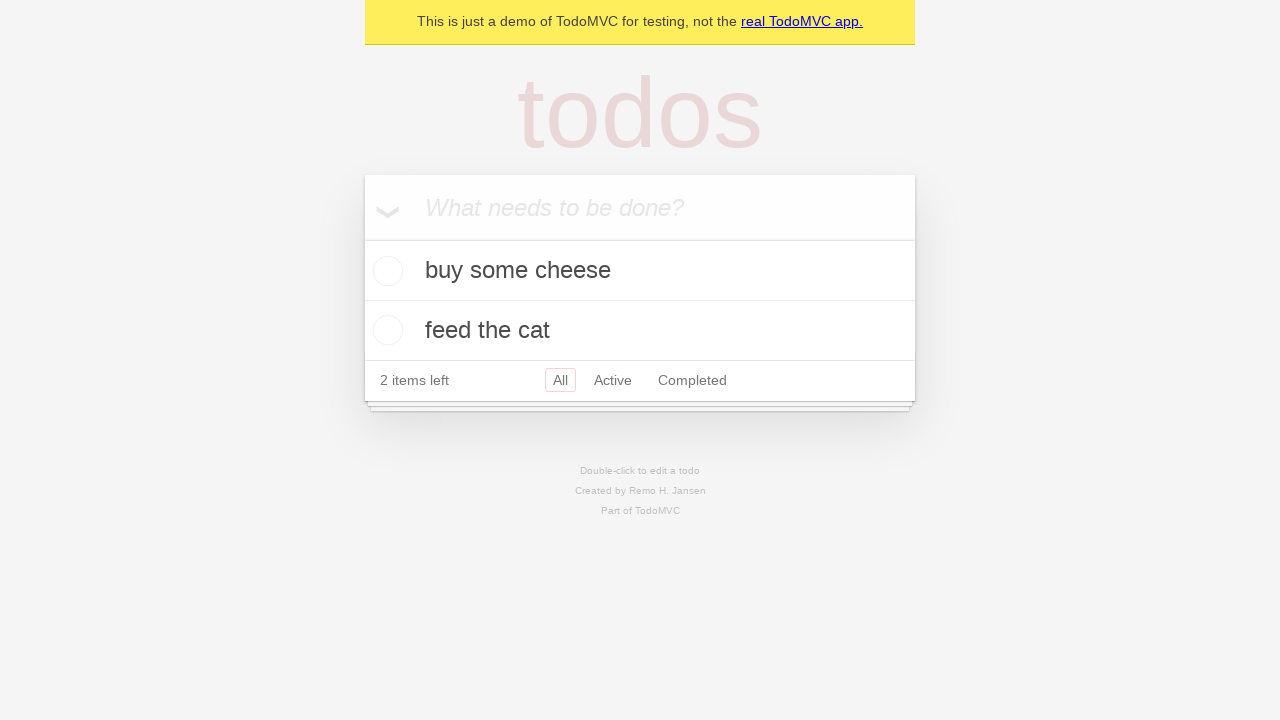

Filled todo input with 'book a doctors appointment' on internal:attr=[placeholder="What needs to be done?"i]
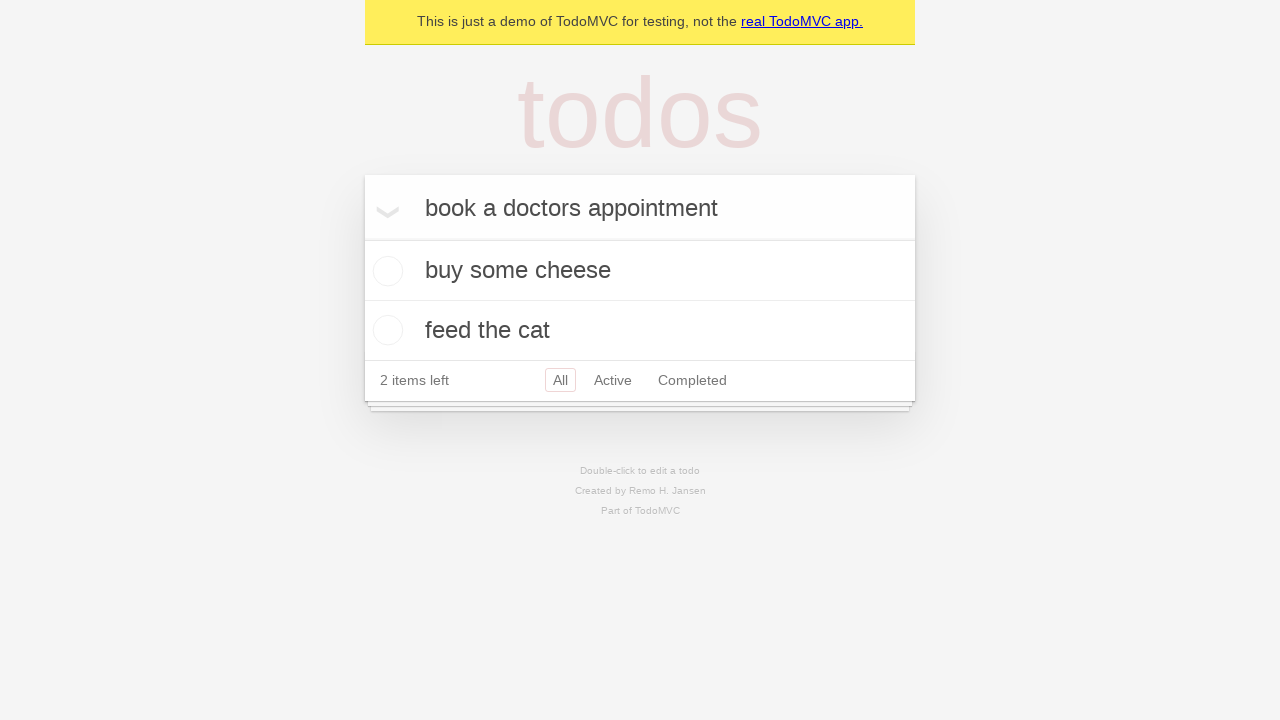

Pressed Enter to create todo 'book a doctors appointment' on internal:attr=[placeholder="What needs to be done?"i]
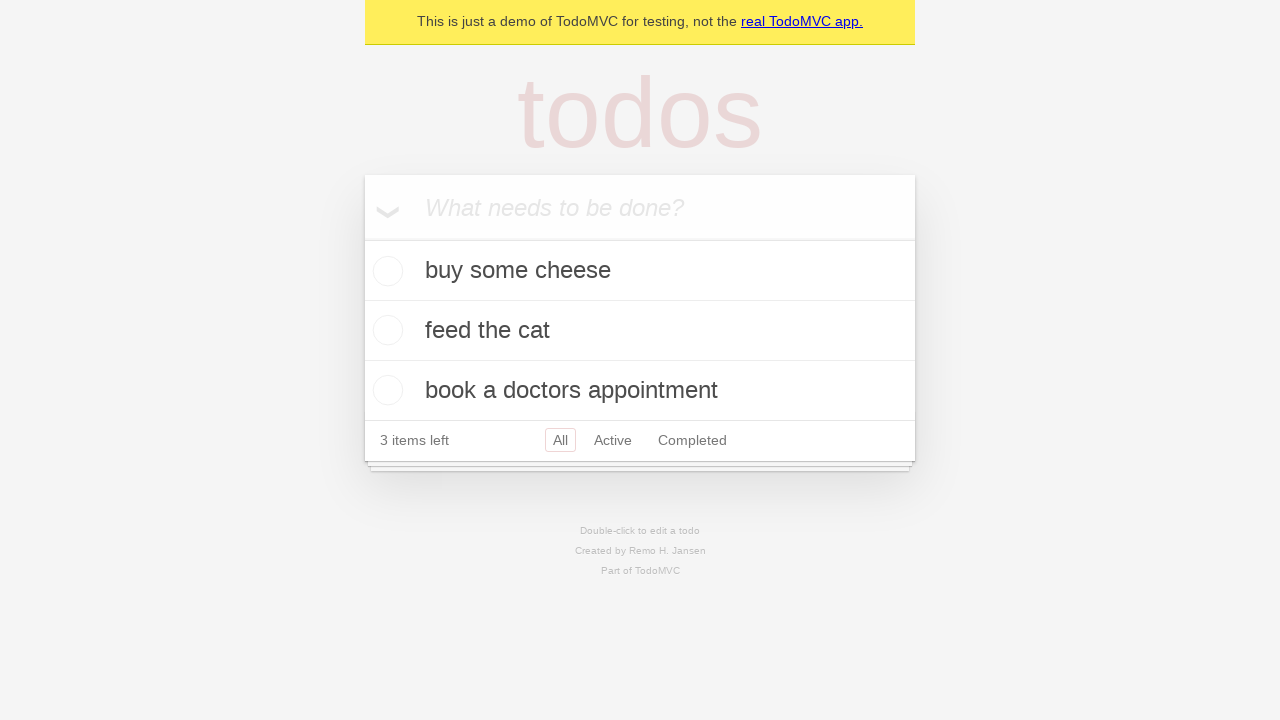

Created locators for Active and Completed filter links
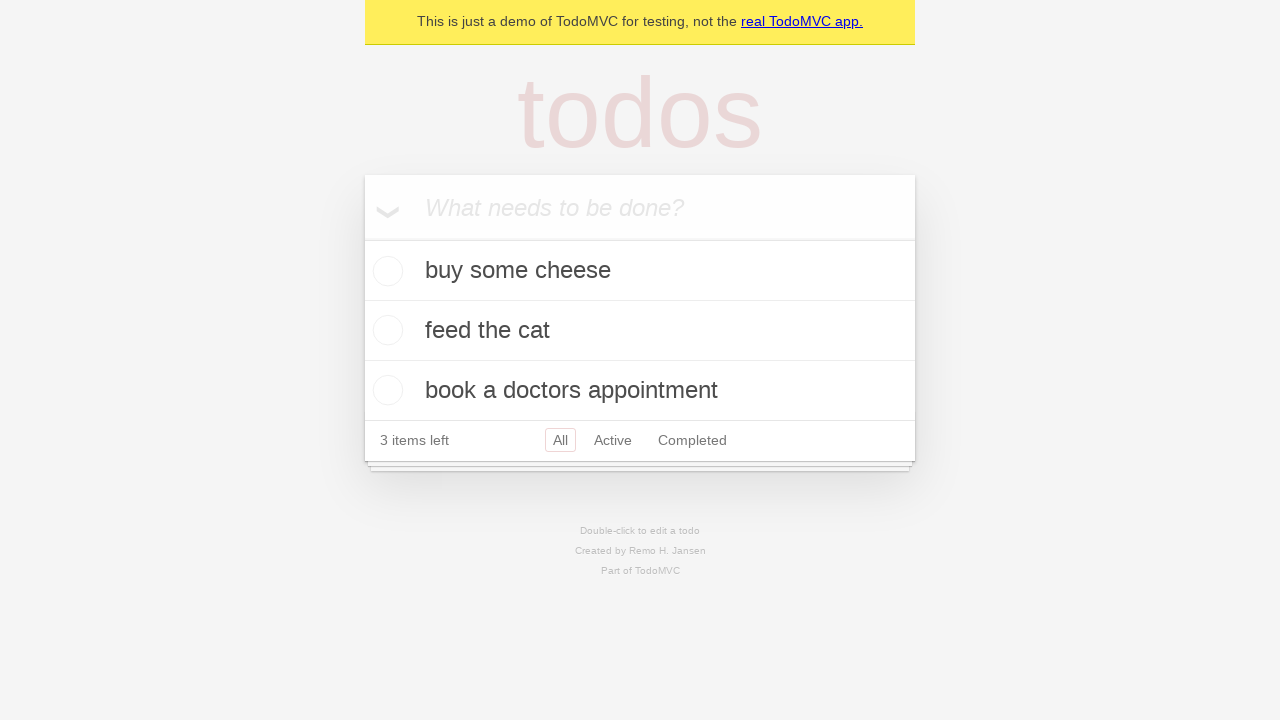

Clicked Active filter to show only active todos at (613, 440) on internal:role=link[name="Active"i]
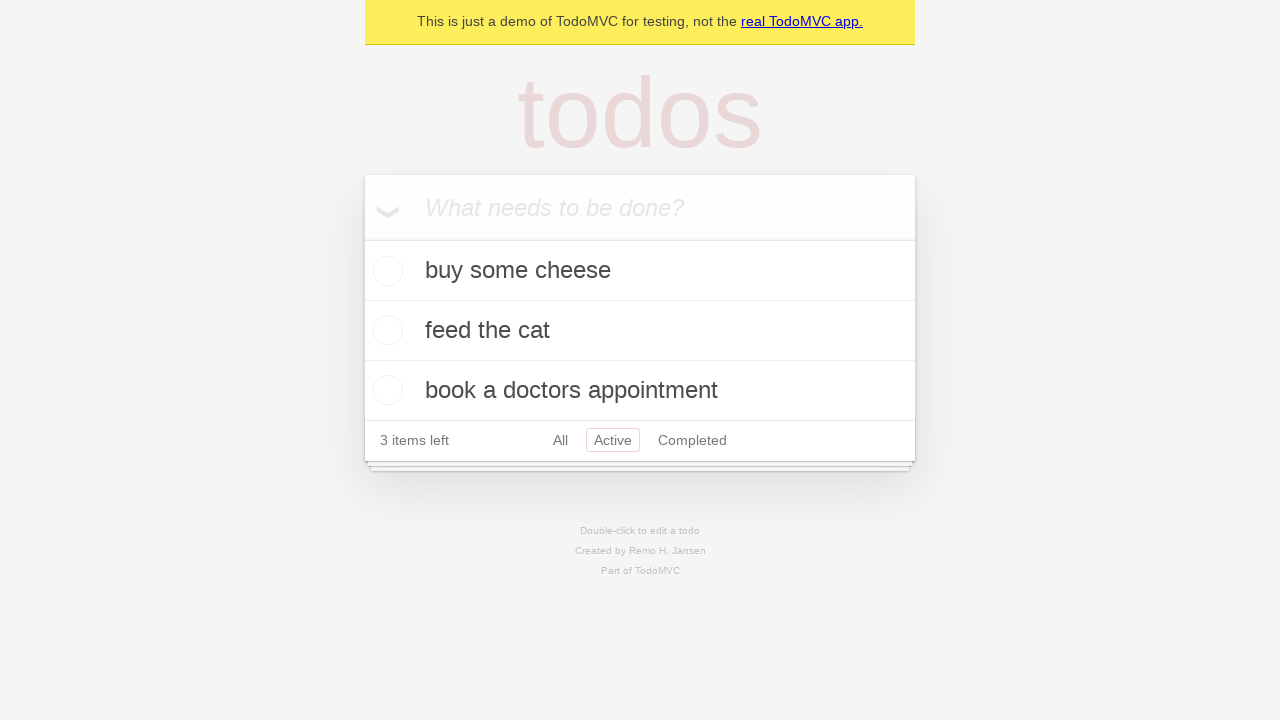

Clicked Completed filter to show only completed todos at (692, 440) on internal:role=link[name="Completed"i]
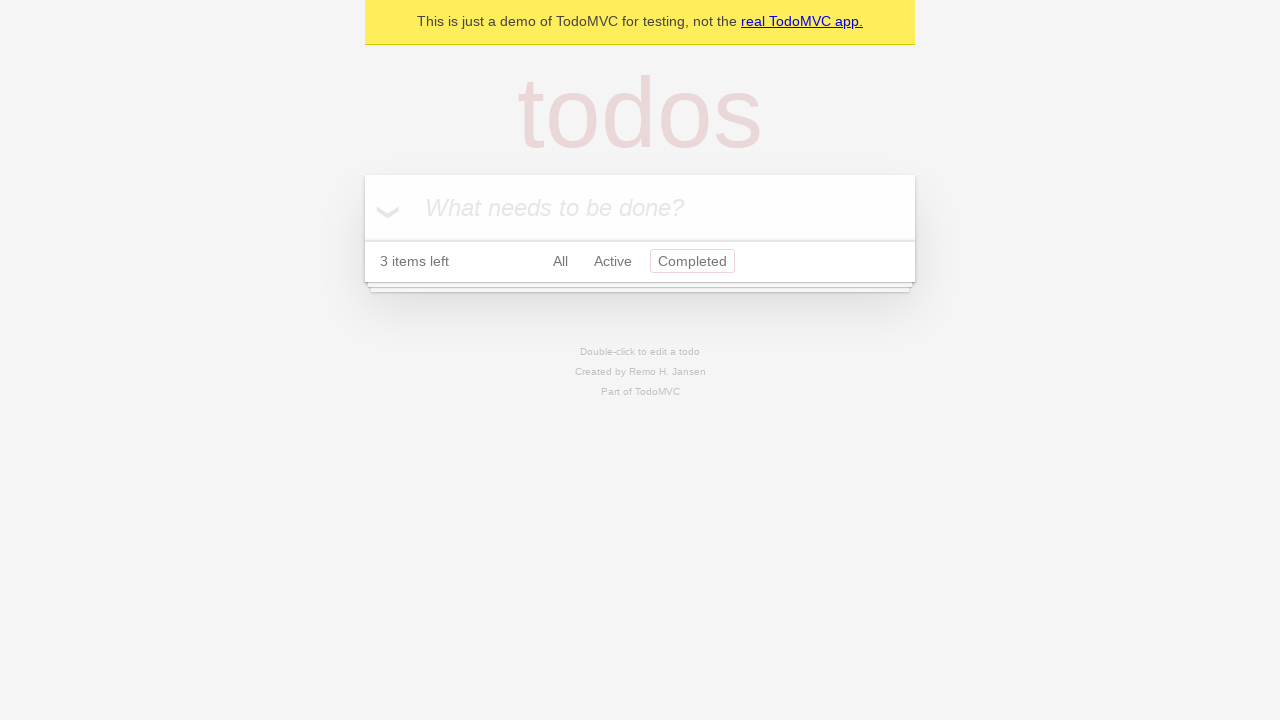

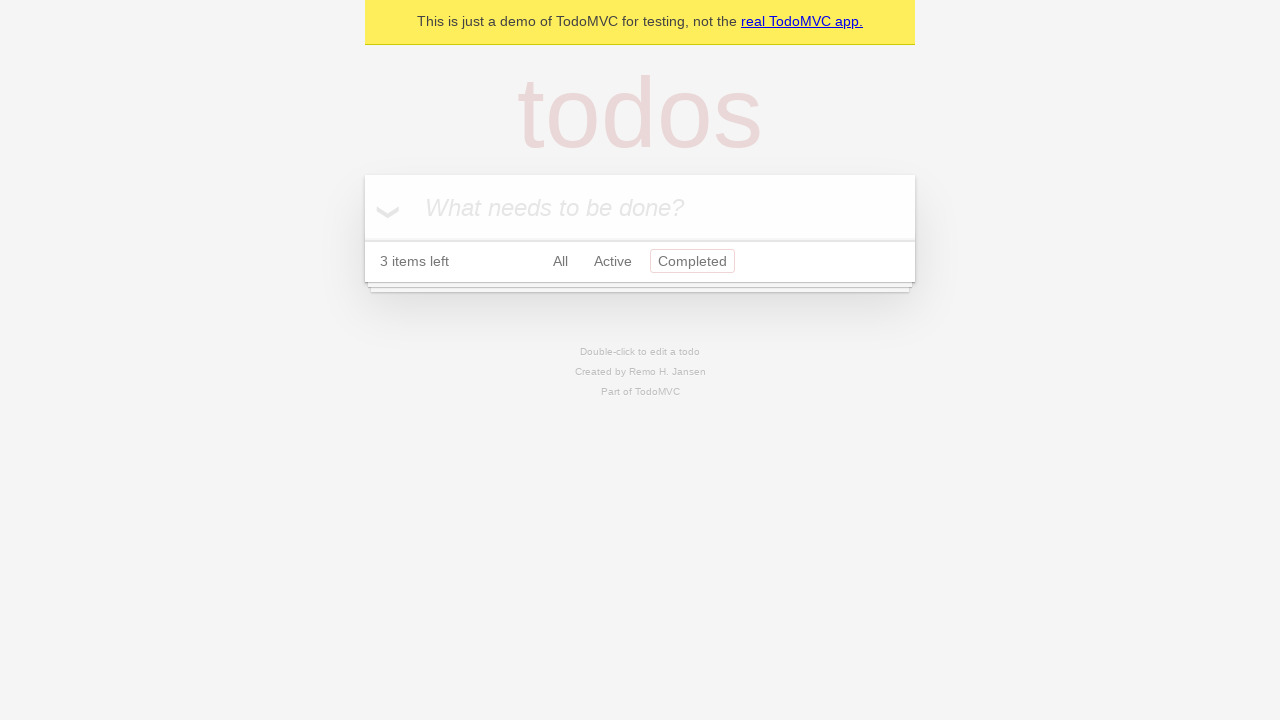